Tests clicking on a canvas element with a specific pixel offset (500, 350) from the top-left corner to interact with a specific area of the canvas.

Starting URL: https://seleniumbase.io/canvas/

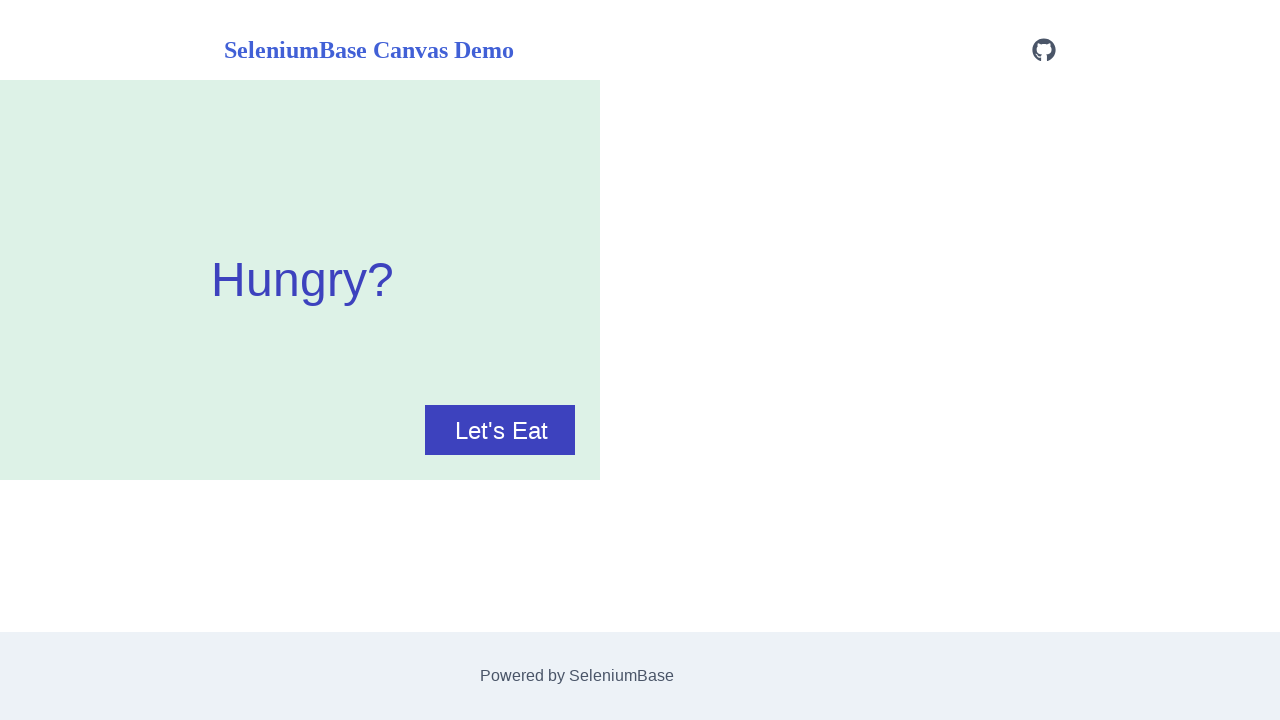

Canvas element became visible
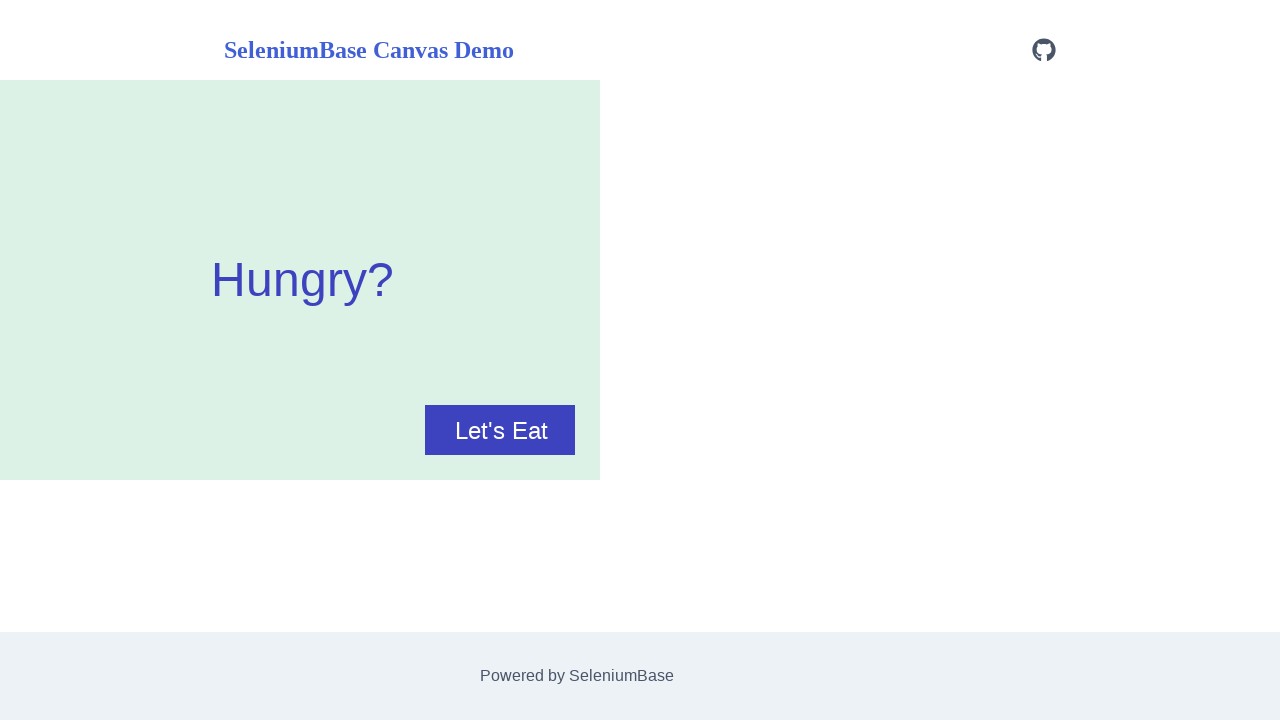

Retrieved canvas bounding box position
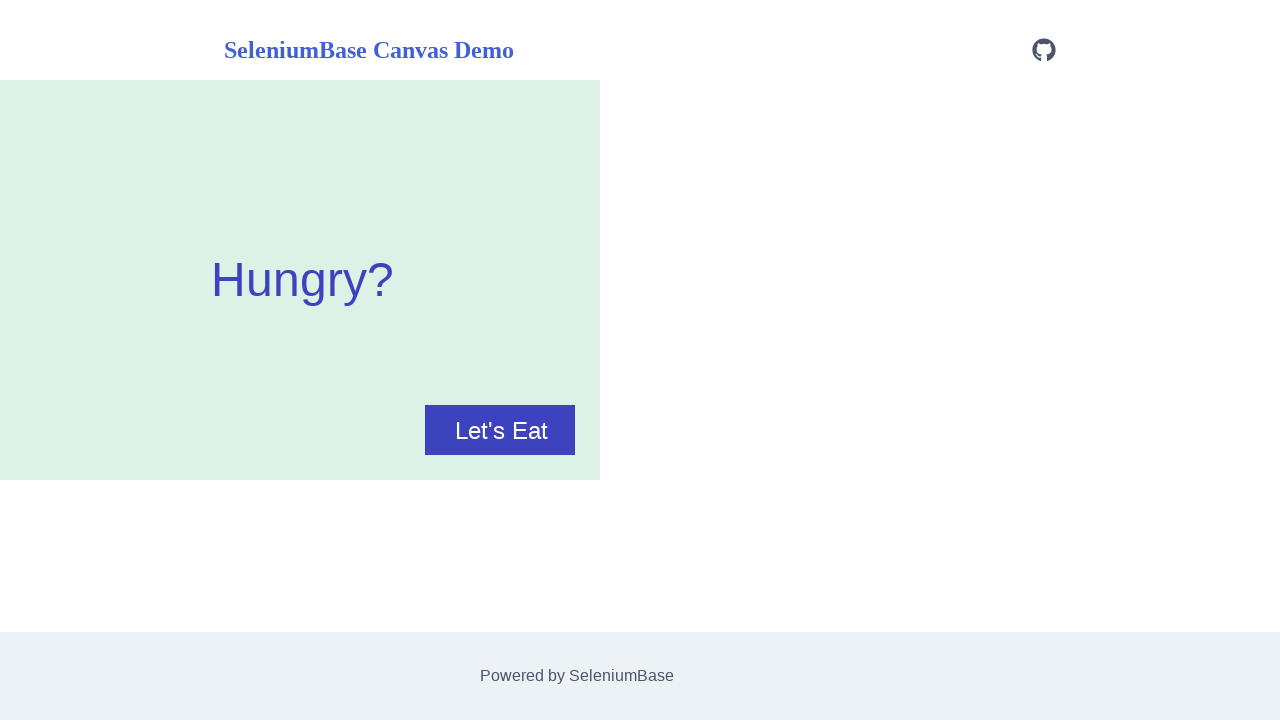

Clicked on canvas at offset (500, 350) from top-left corner at (500, 430)
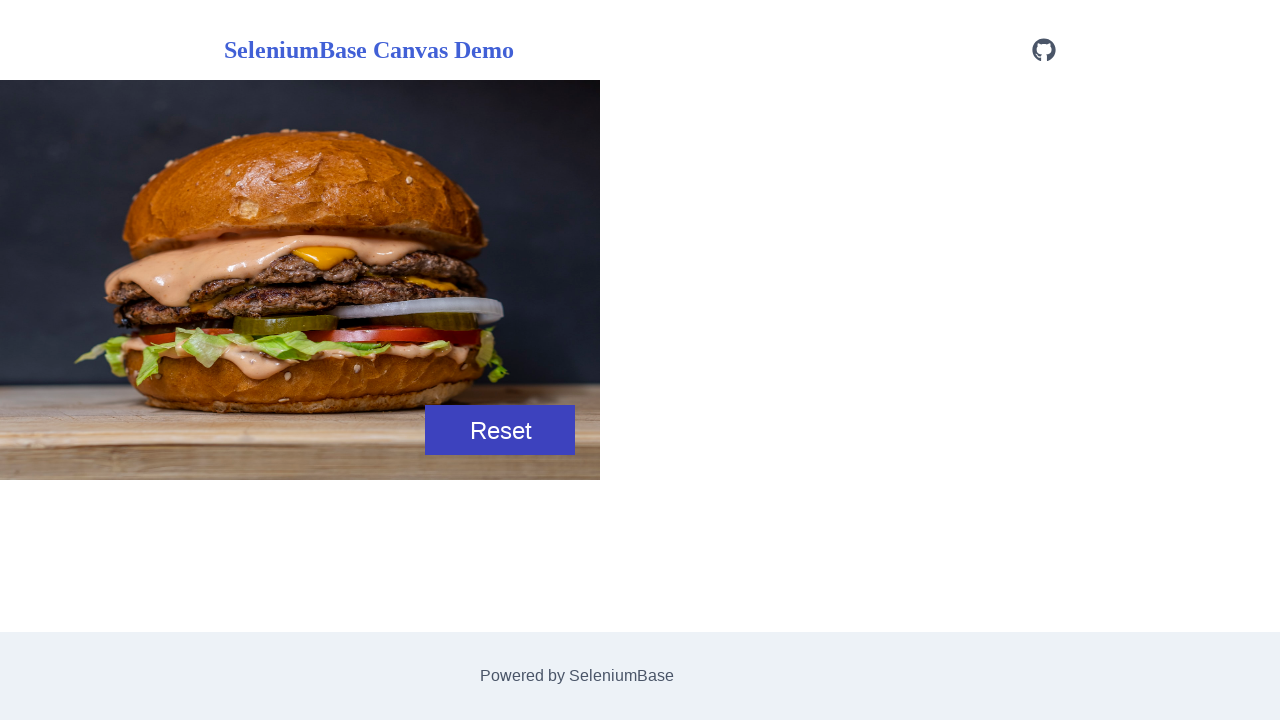

Waited 500ms for canvas to update after click
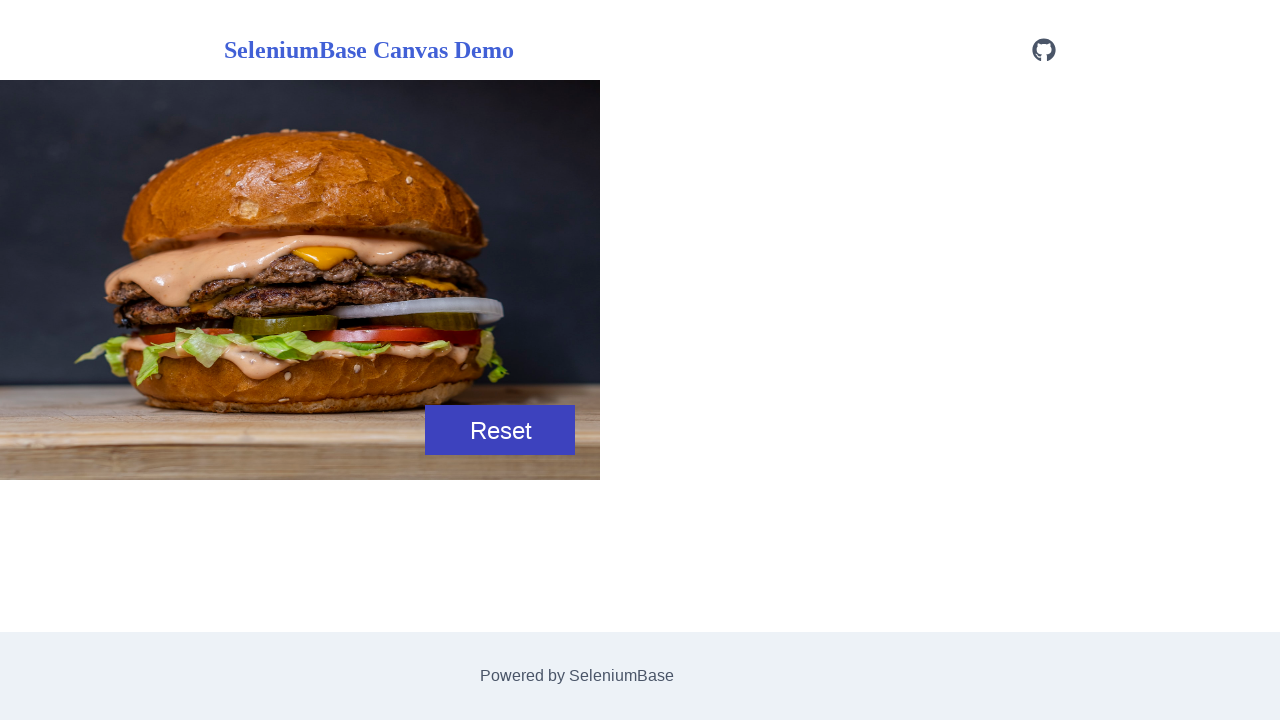

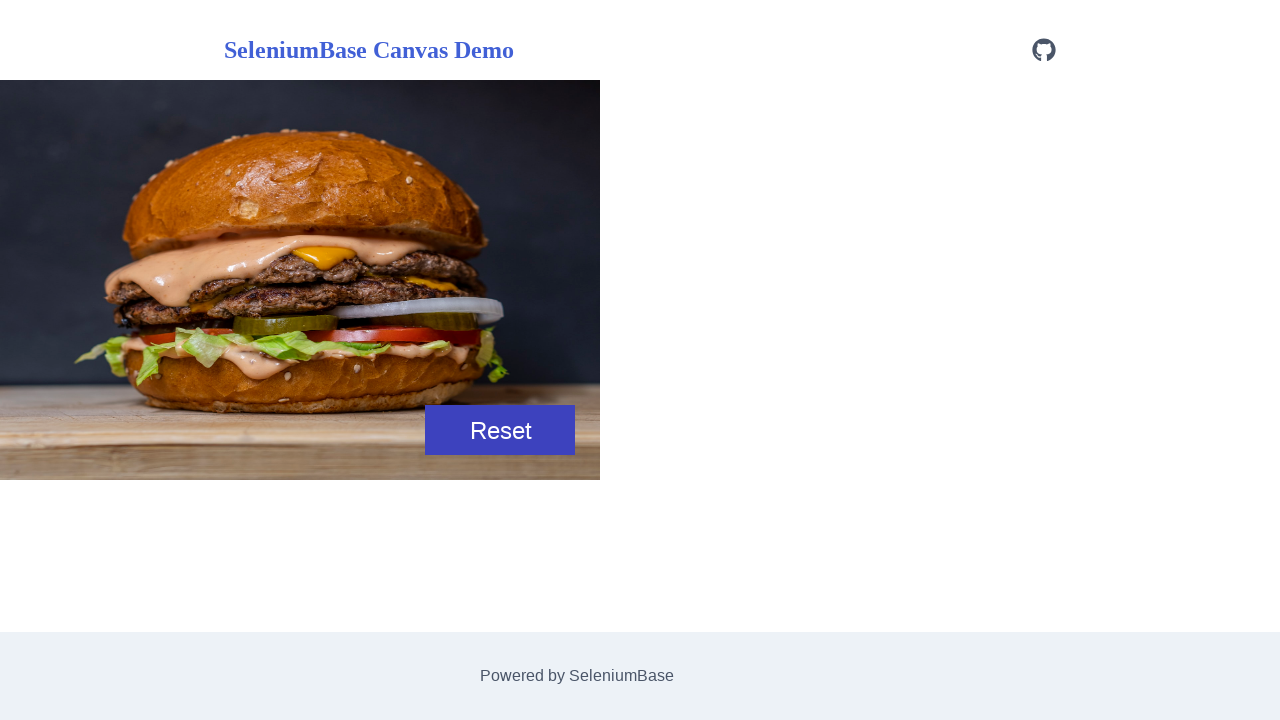